Tests the add/remove elements functionality by clicking the Add Element button twice, then clicking Delete once, and verifying that one delete button remains.

Starting URL: http://the-internet.herokuapp.com/add_remove_elements/

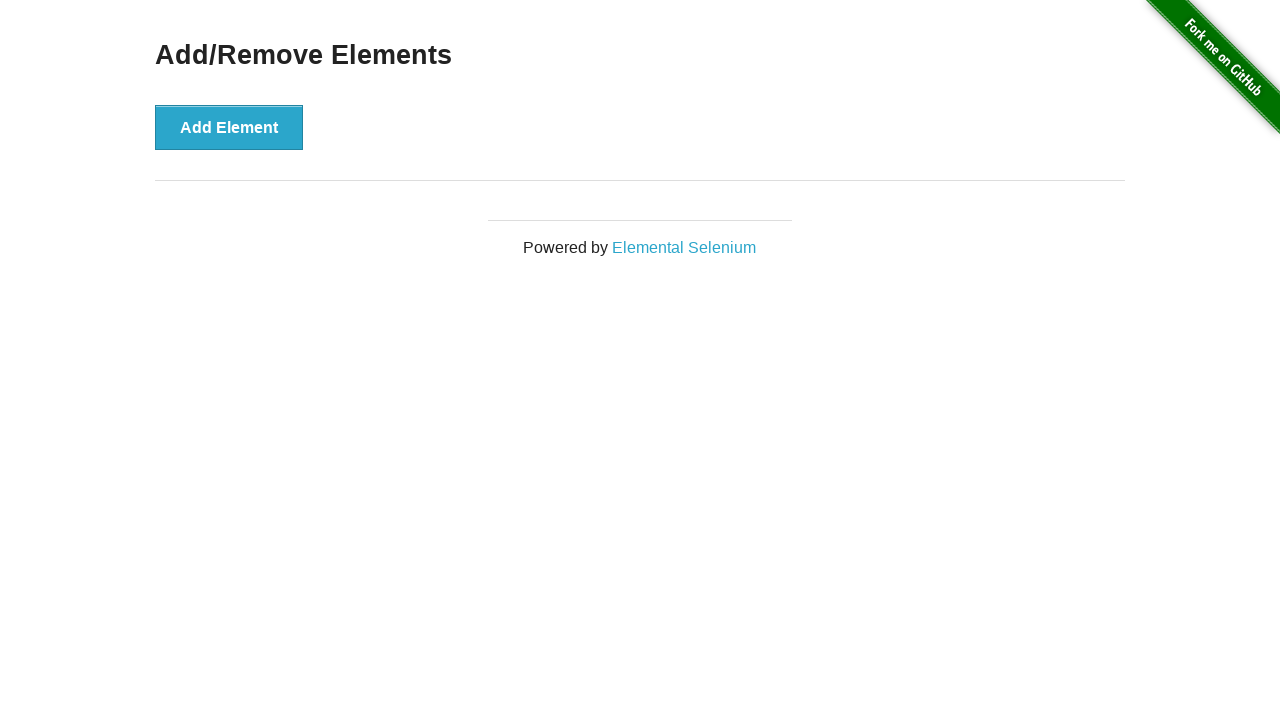

Clicked Add Element button (first time) at (229, 127) on xpath=//button[text()='Add Element']
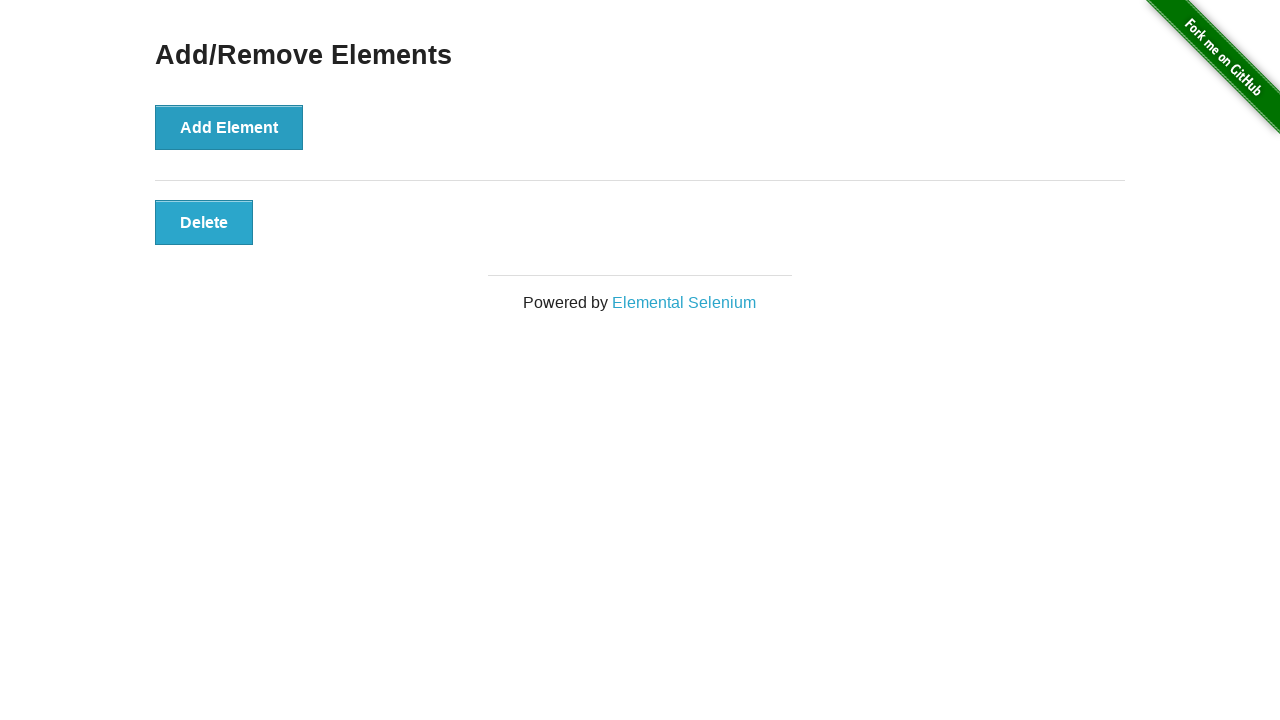

Clicked Add Element button (second time) at (229, 127) on xpath=//button[text()='Add Element']
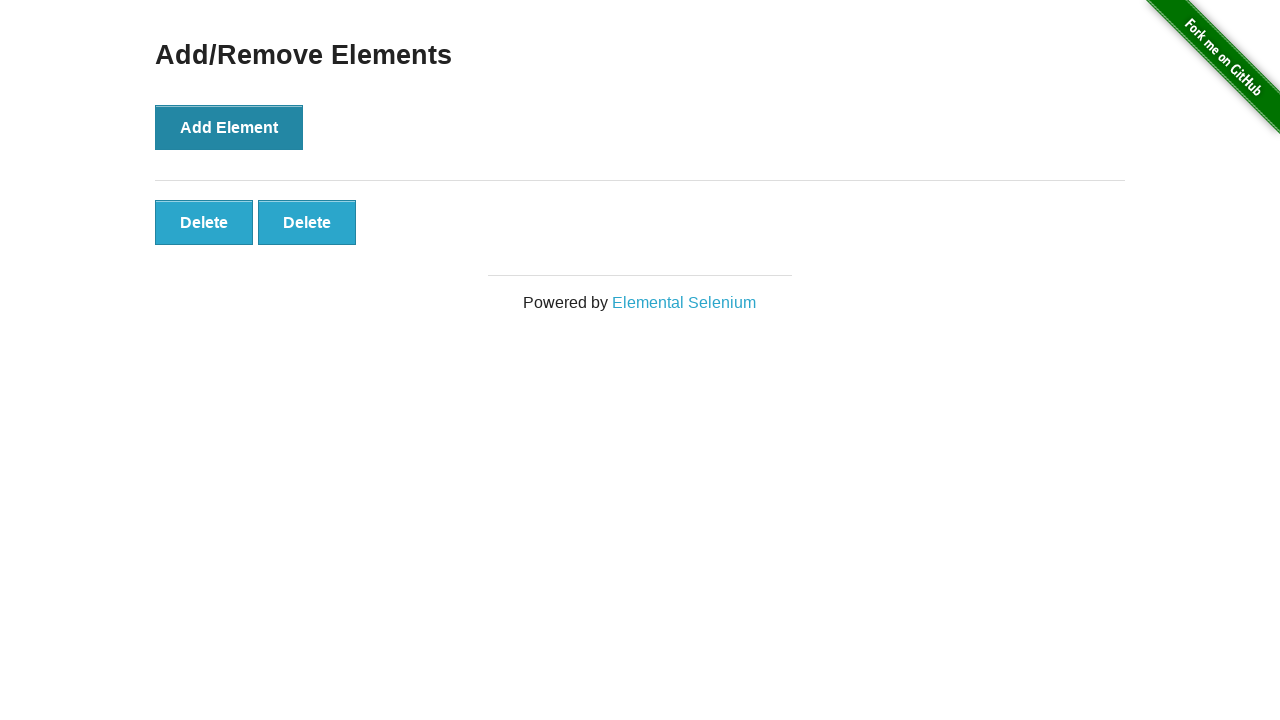

Clicked Delete button to remove one element at (204, 222) on xpath=//button[text()='Delete']
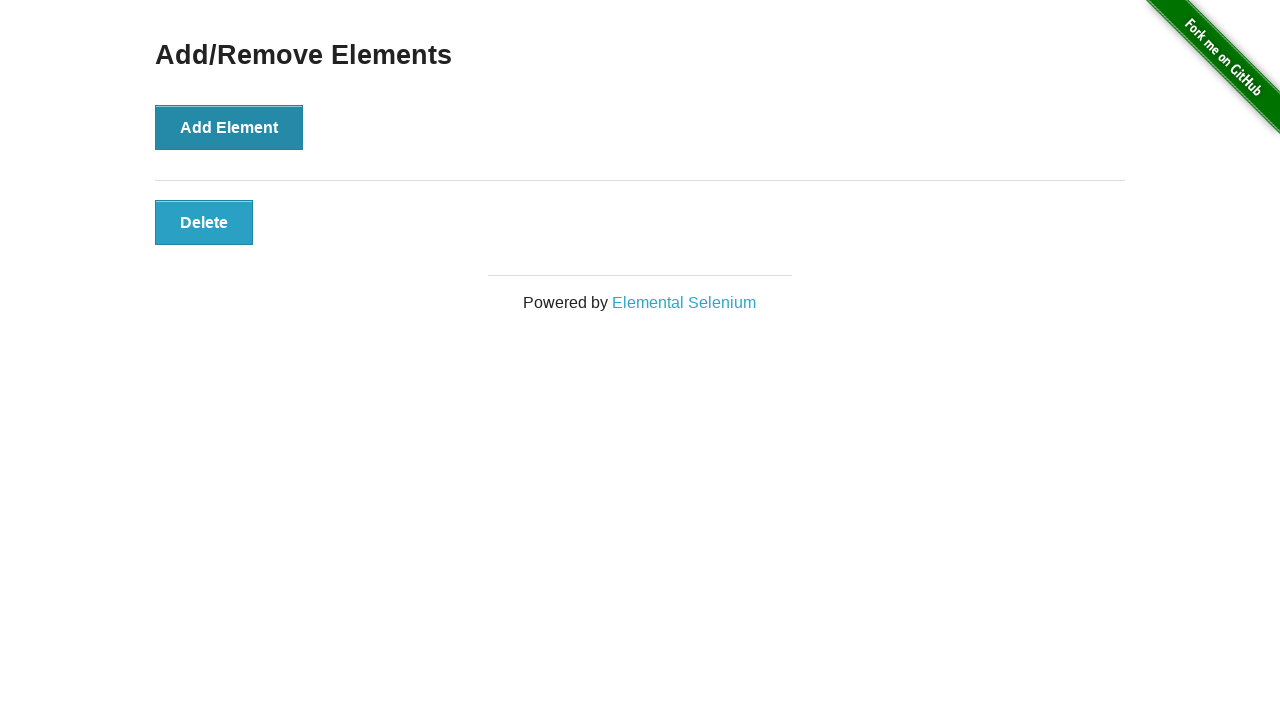

Verified that exactly one Delete button remains
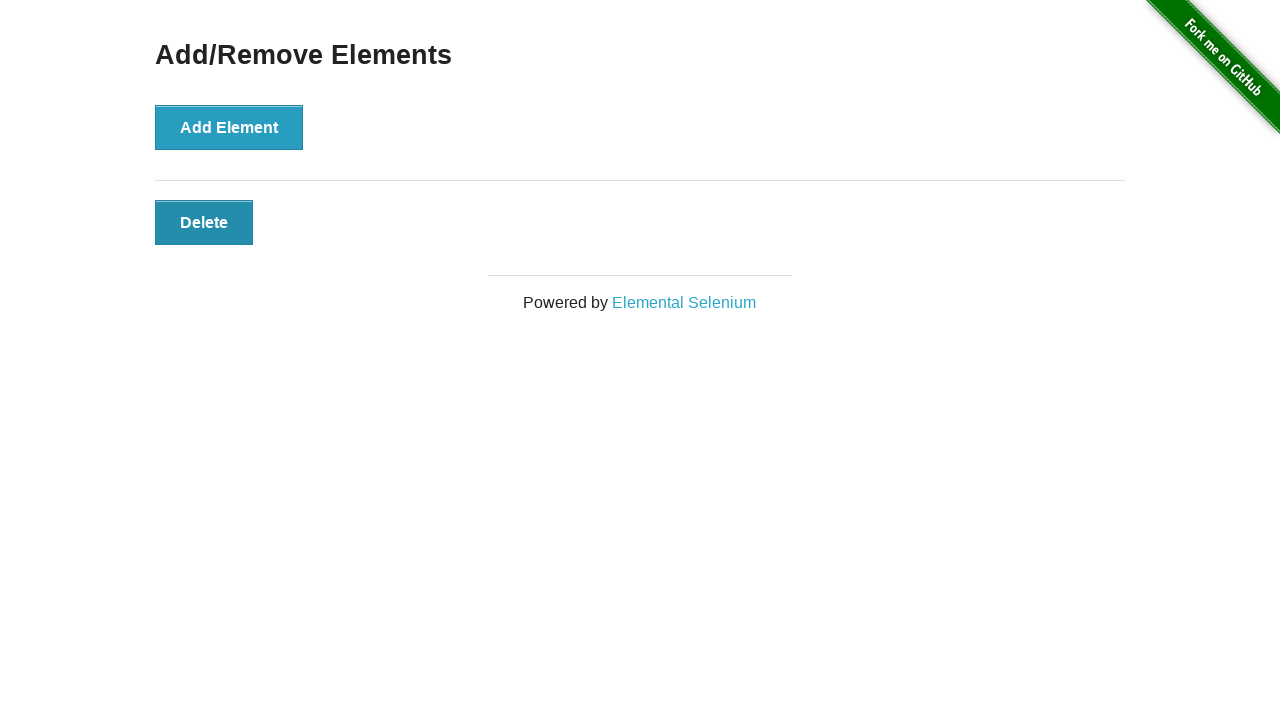

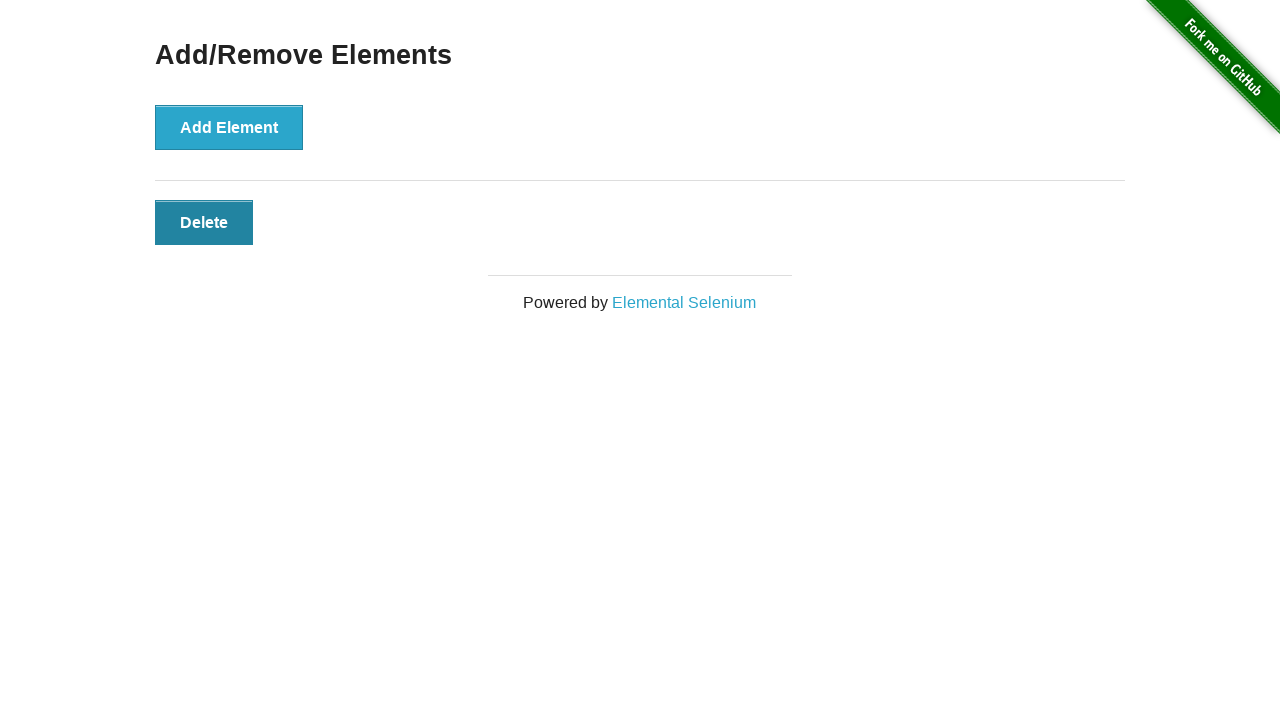